Tests implicit wait functionality by navigating to a dynamic loading example, clicking start, and verifying the "Hello World!" message appears after loading

Starting URL: https://the-internet.herokuapp.com/dynamic_loading

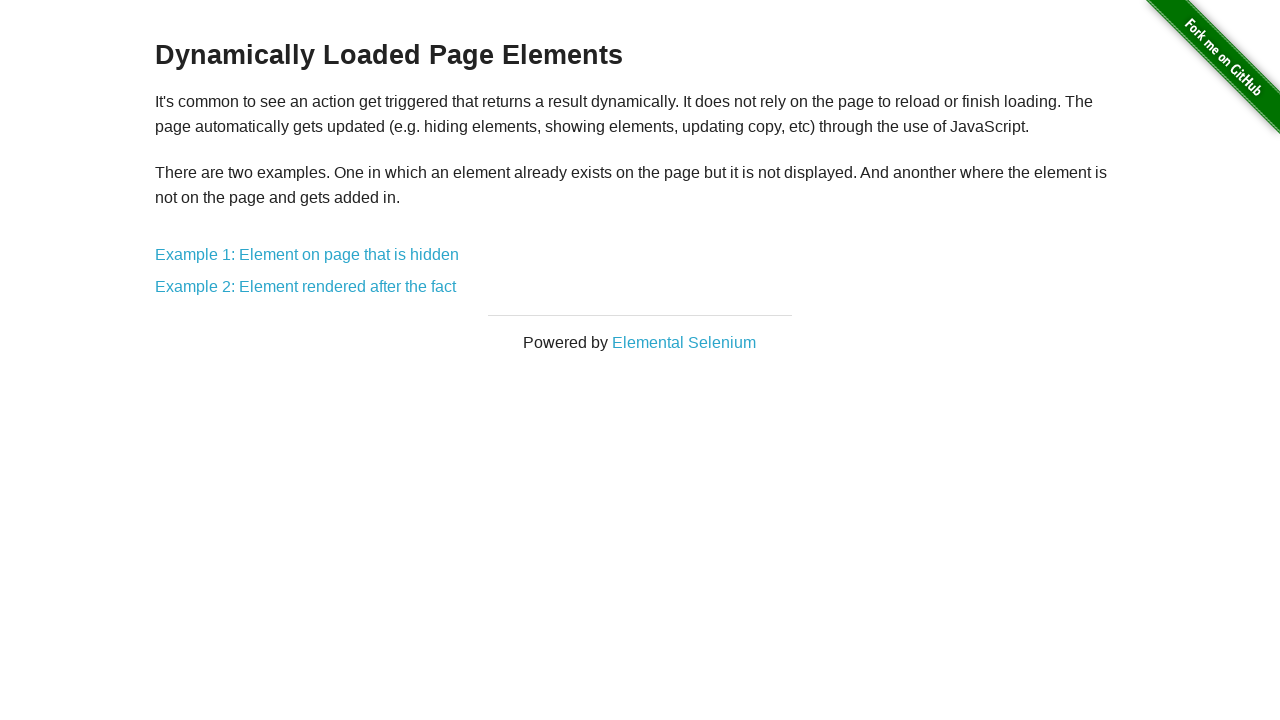

Clicked on Example 2 link at (306, 287) on text=Example 2
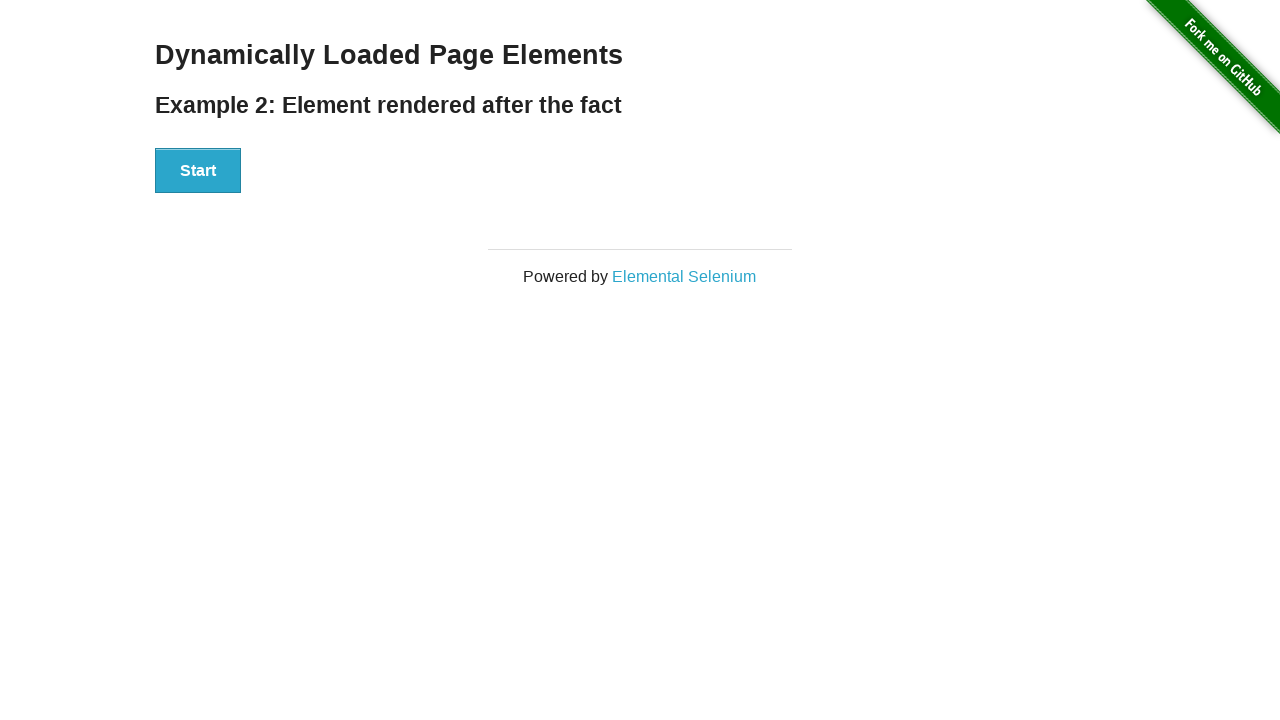

Clicked the start button to trigger dynamic loading at (198, 171) on xpath=//div[@id='start']/button
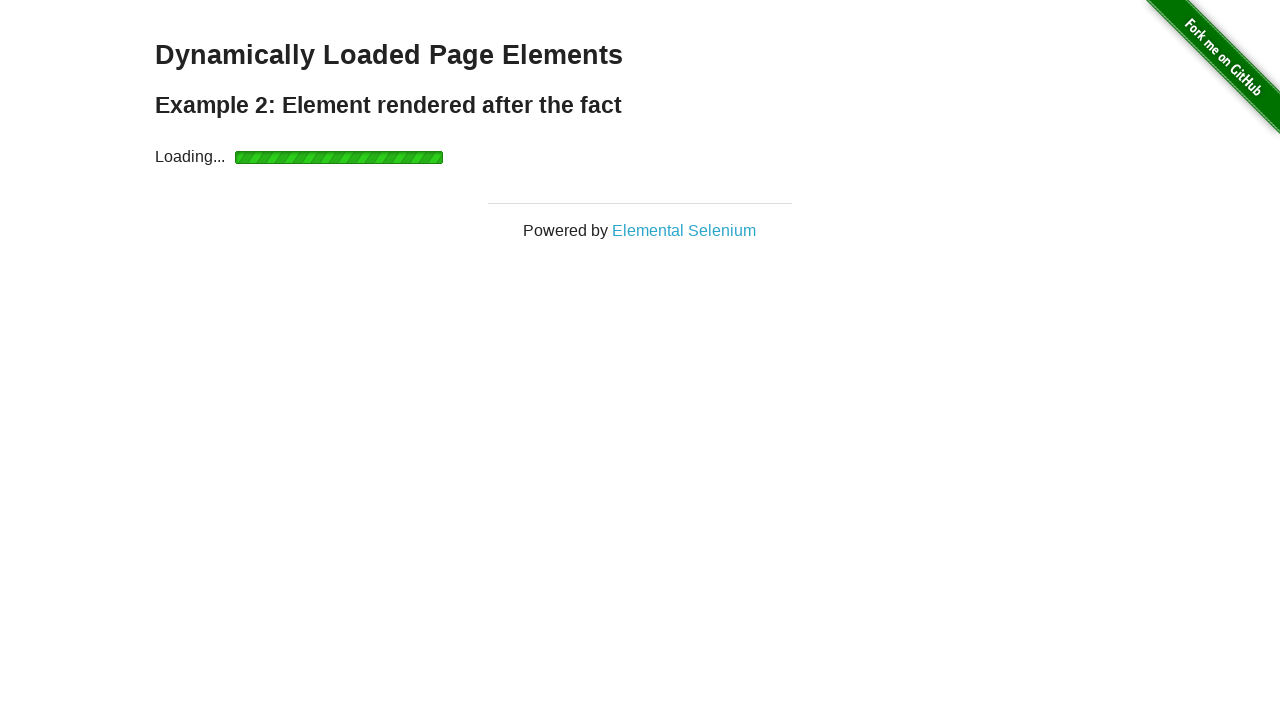

Waited for 'Hello World!' message to appear after loading completed
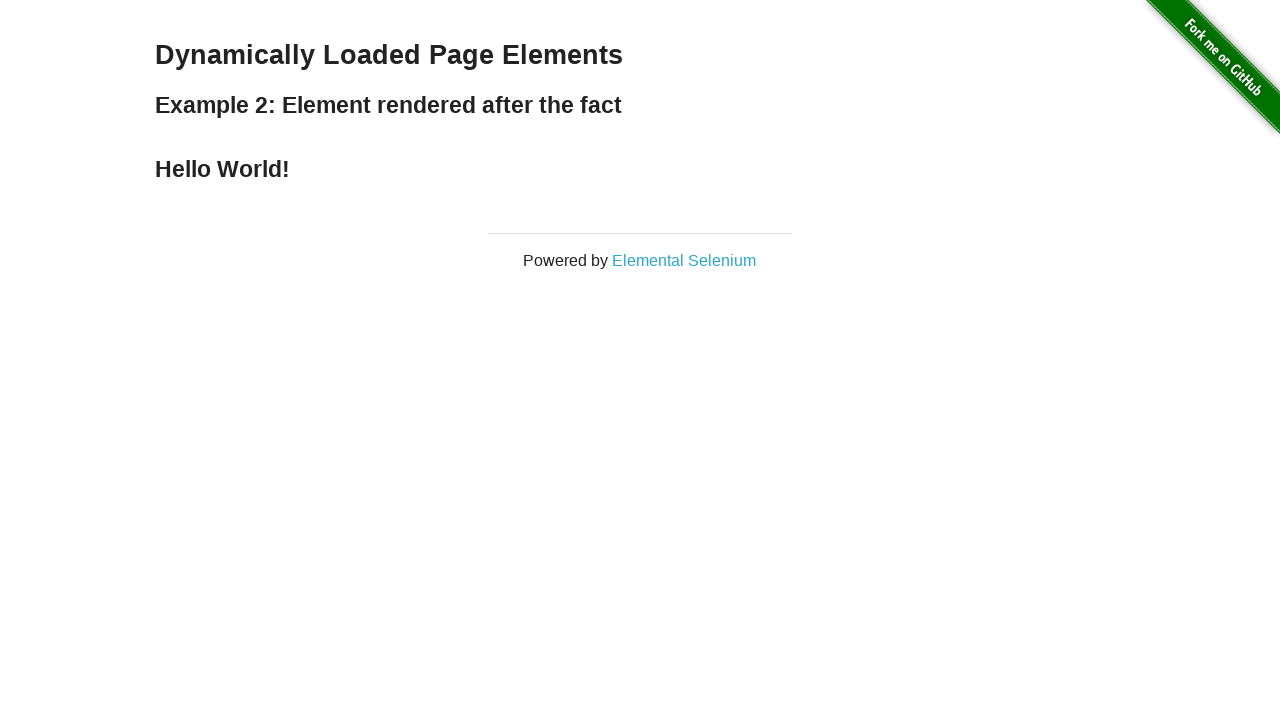

Located the Hello World element
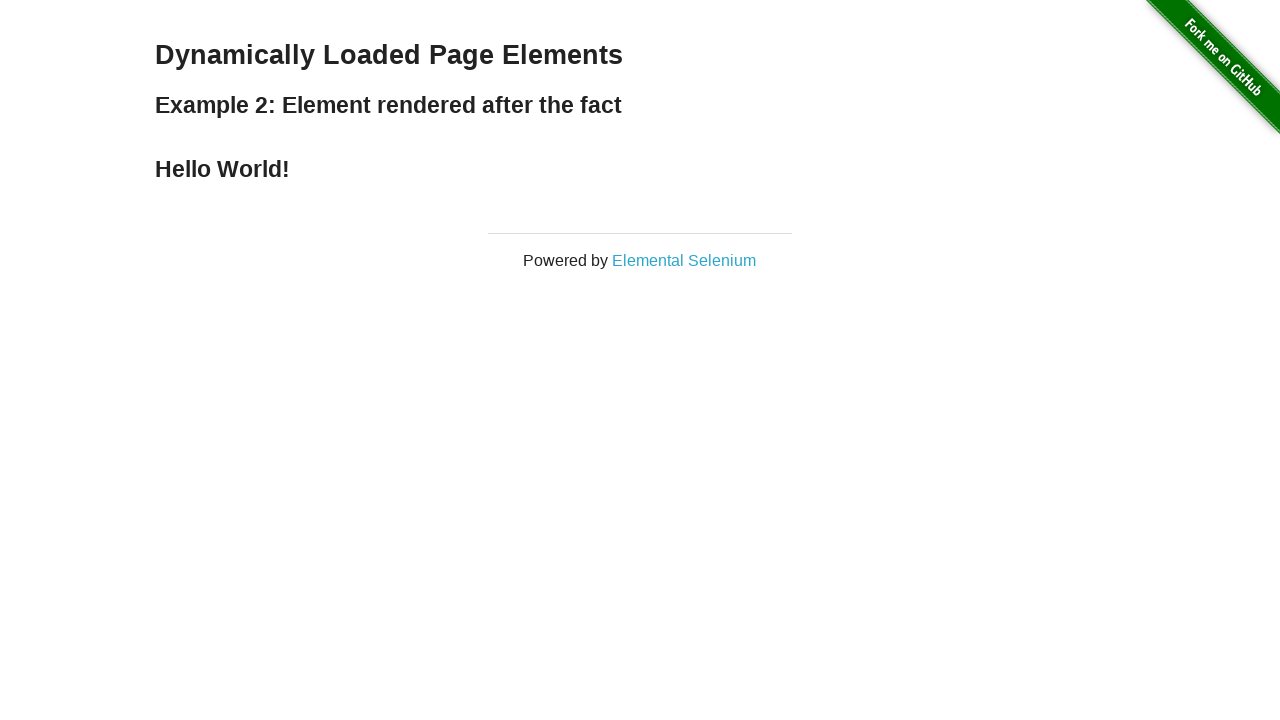

Retrieved text content: 'Hello World!'
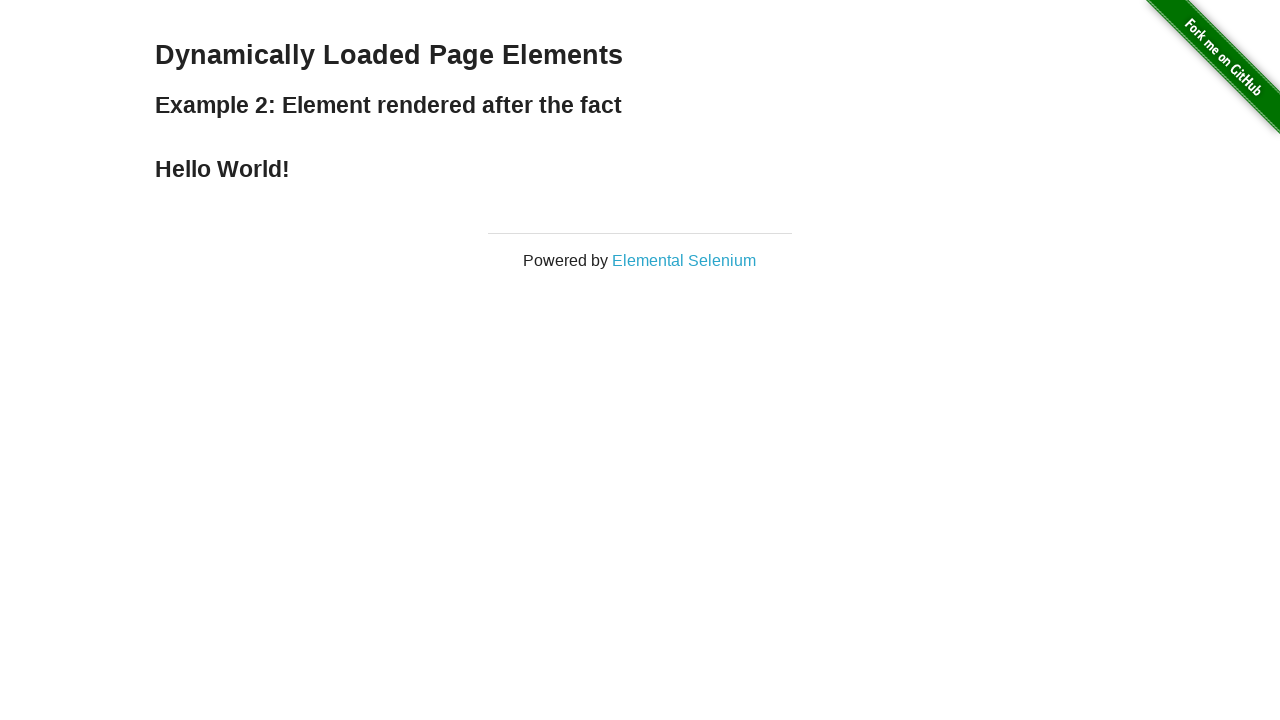

Verified that the message is 'Hello World!' - assertion passed
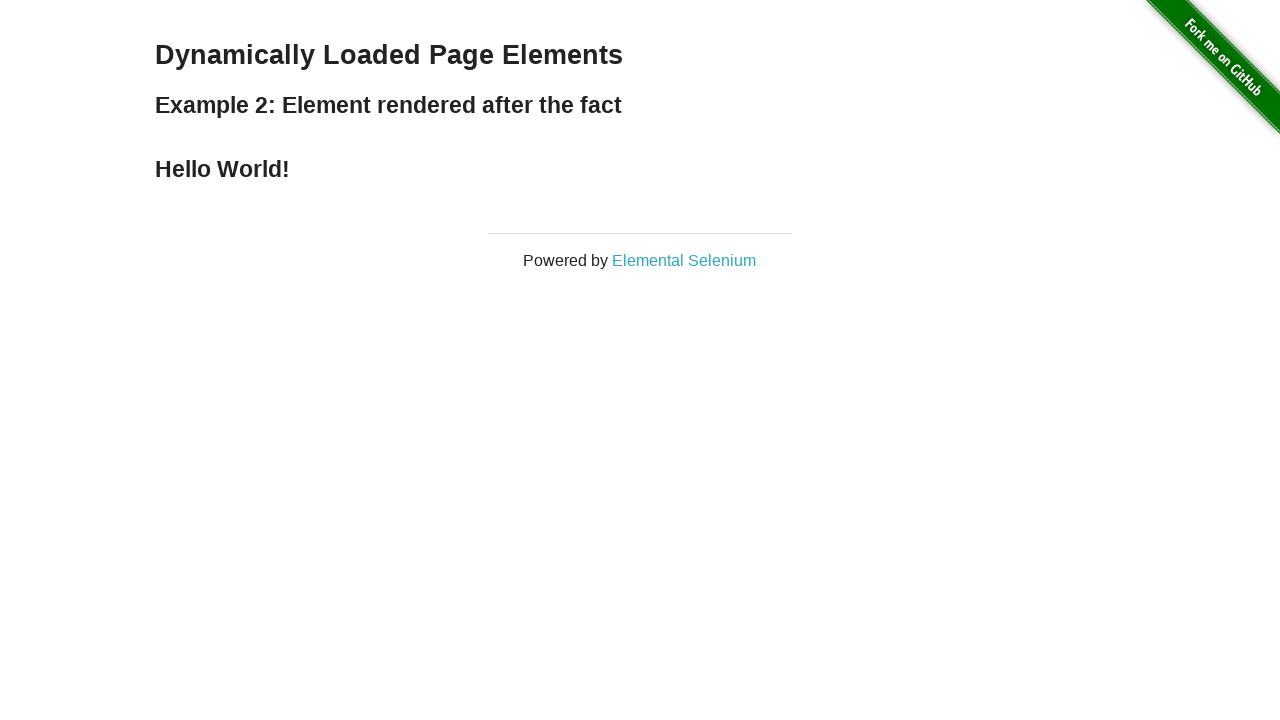

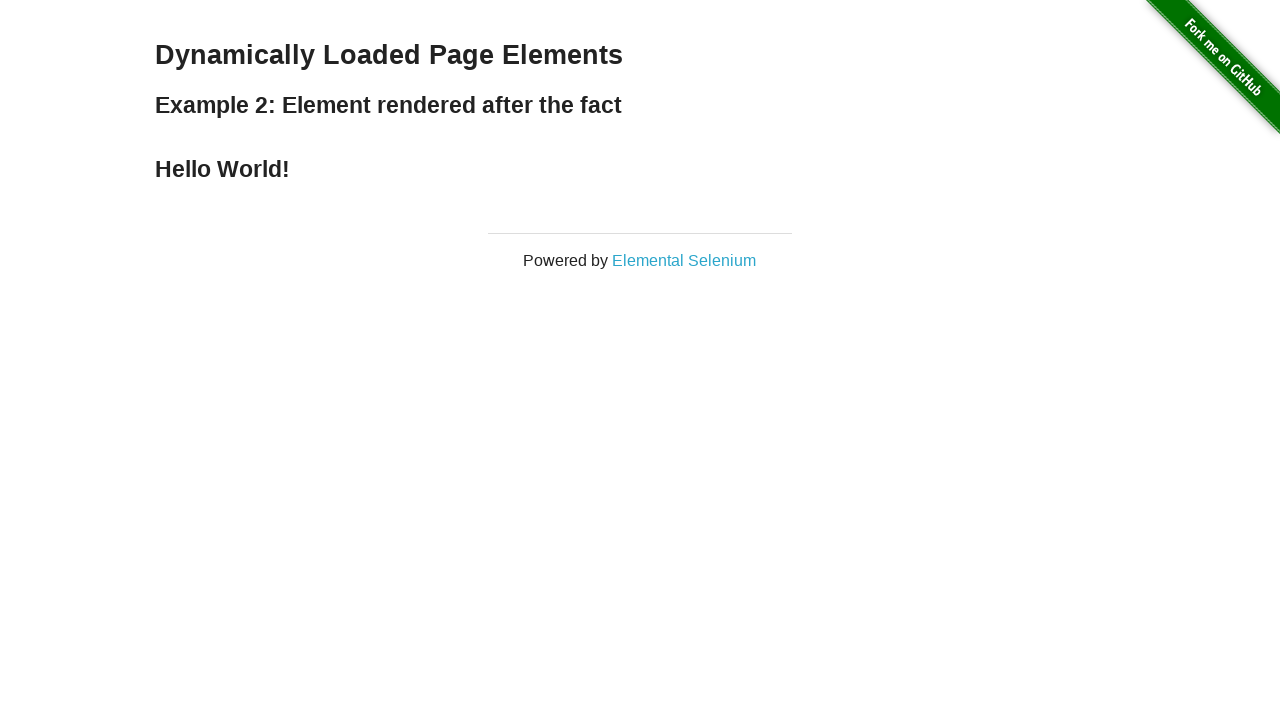